Navigates to the Selenium website and scrolls down the page by 5000 pixels

Starting URL: https://www.selenium.dev/

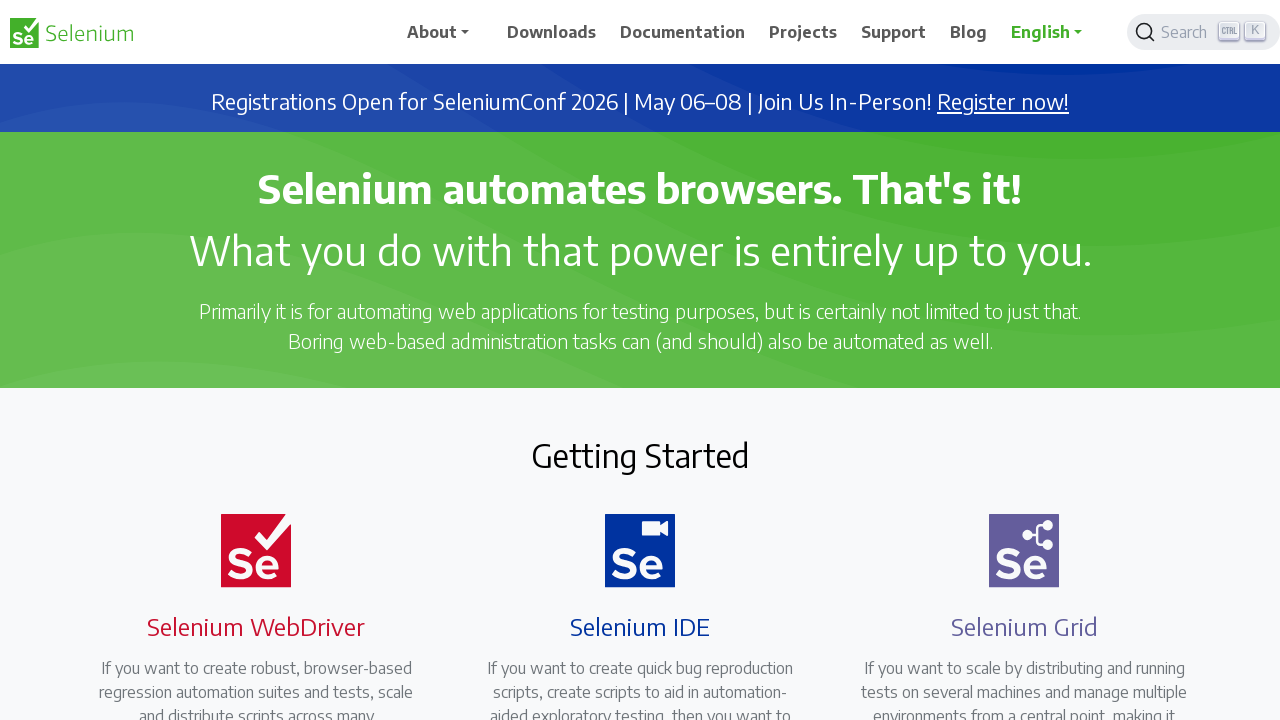

Navigated to Selenium website
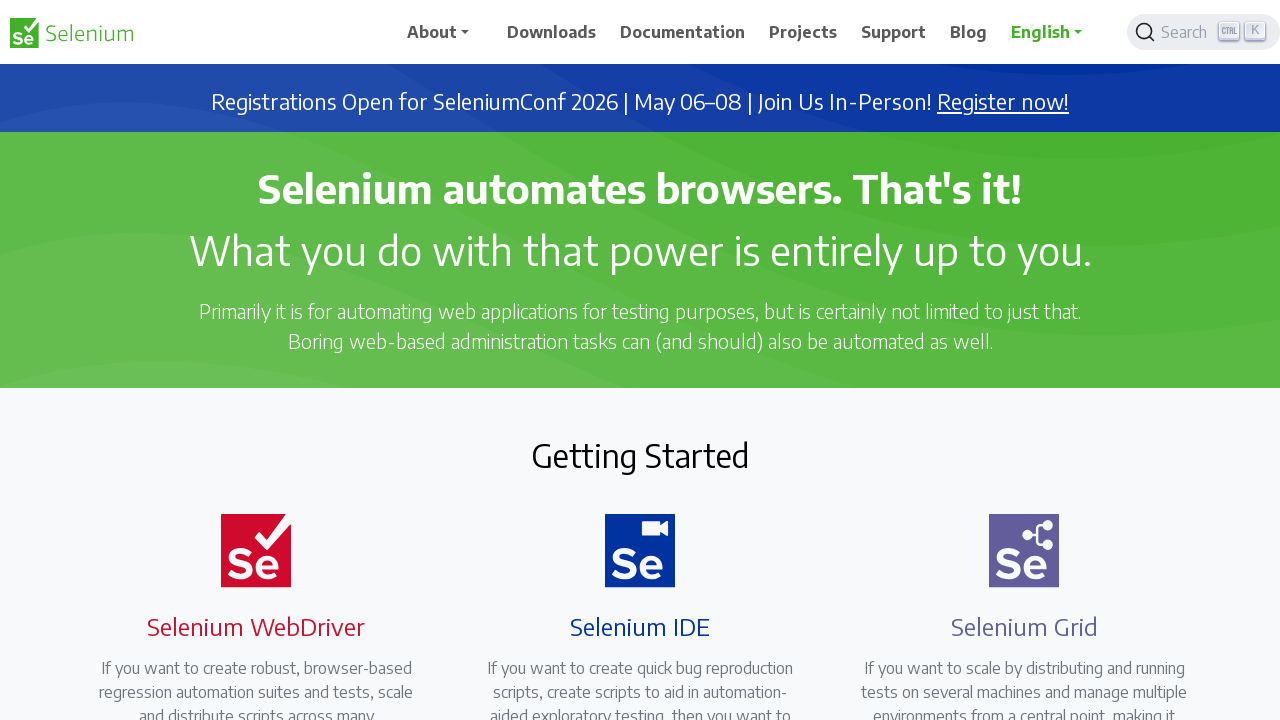

Scrolled down the page by 5000 pixels
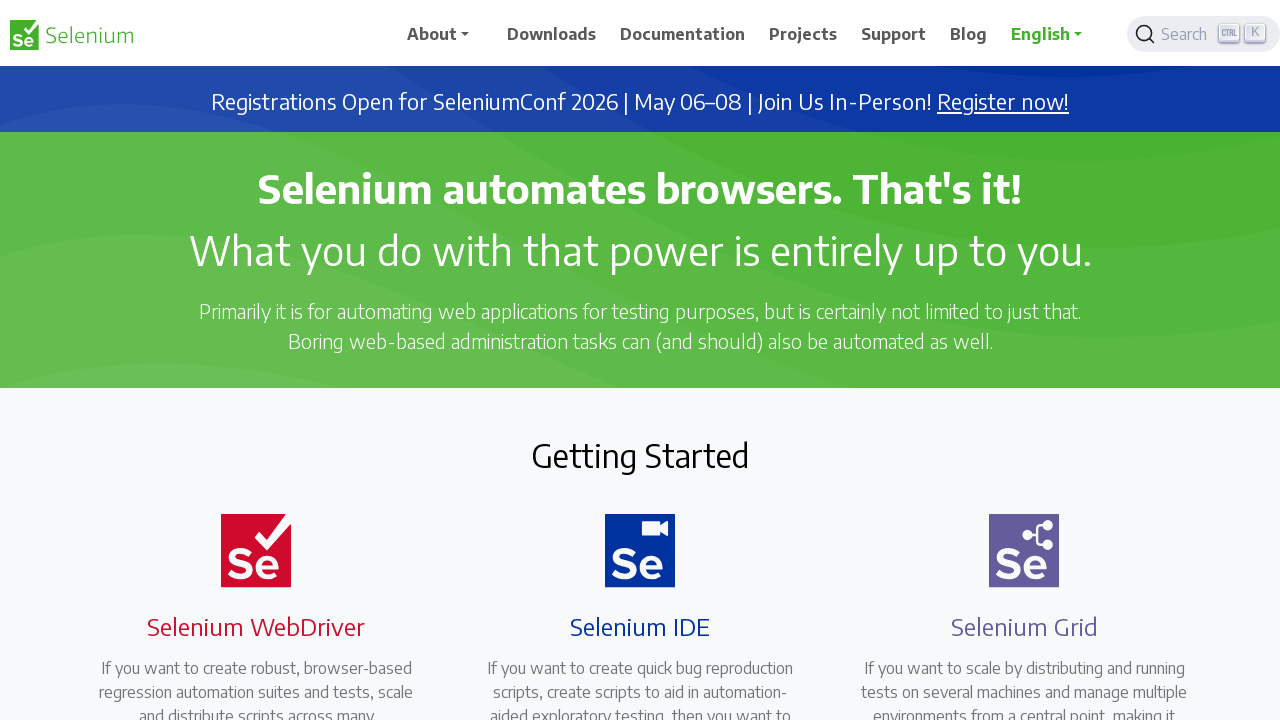

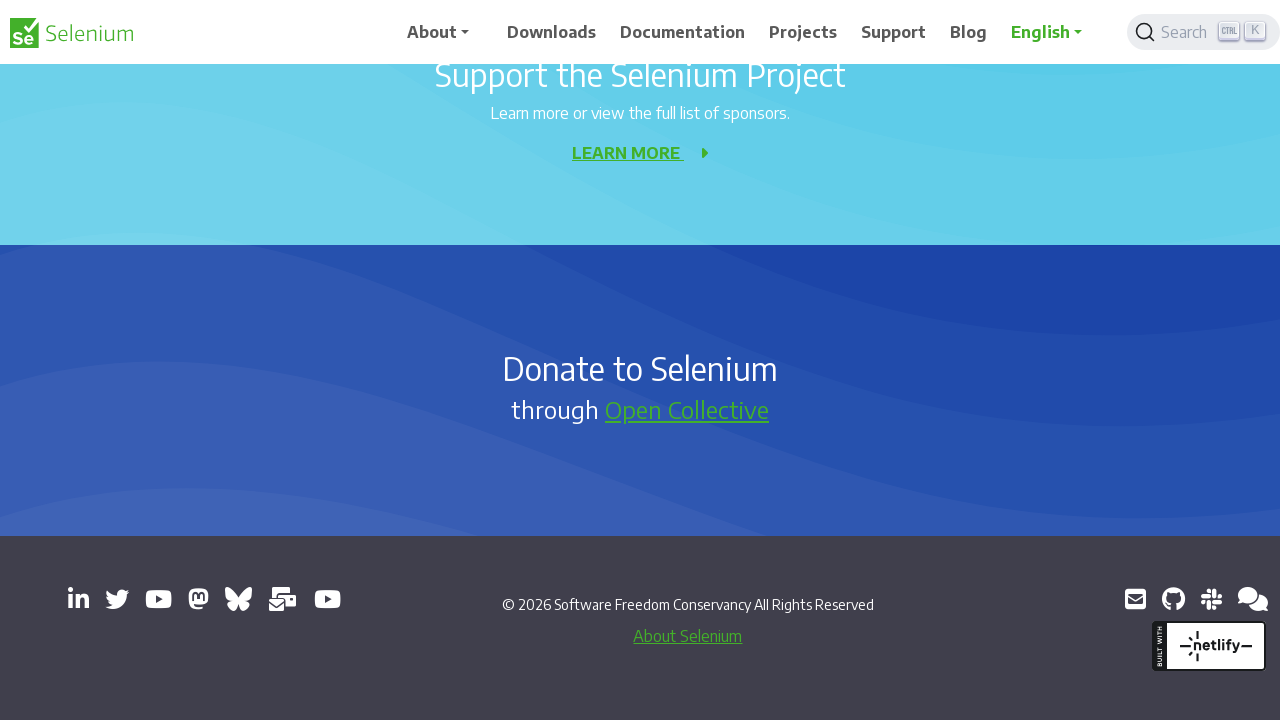